Tests multiple window handling by clicking a link that opens a new window, switching between the parent and child windows, and verifying content in each window

Starting URL: https://the-internet.herokuapp.com/

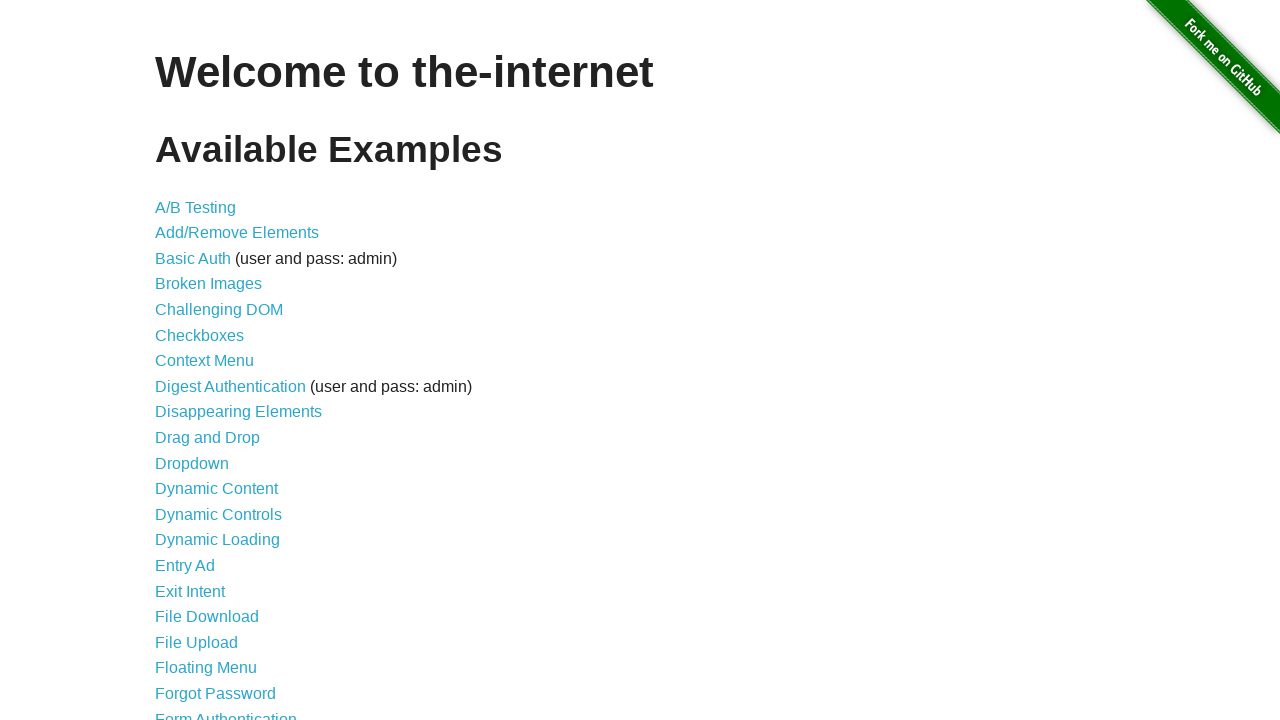

Clicked on 'Multiple Windows' link at (218, 369) on text=Multiple Windows
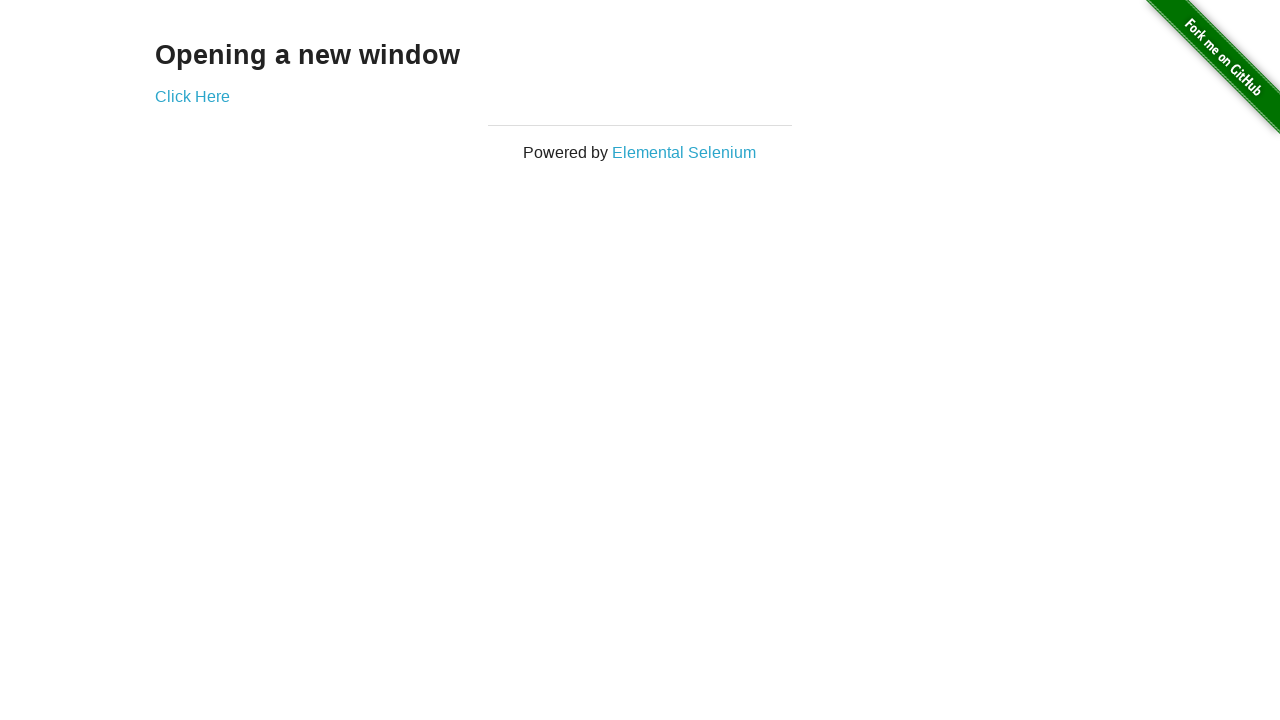

Clicked 'Click Here' link to open new window at (192, 96) on text=Click Here
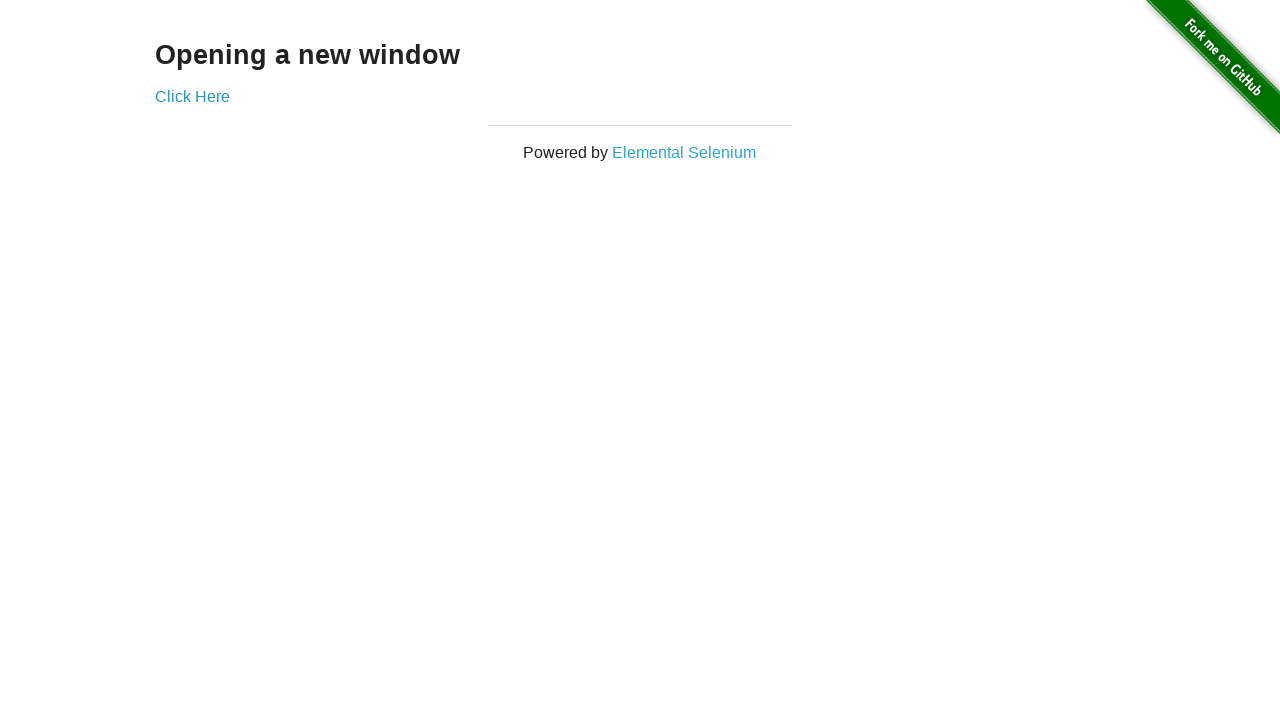

Captured new child window page object
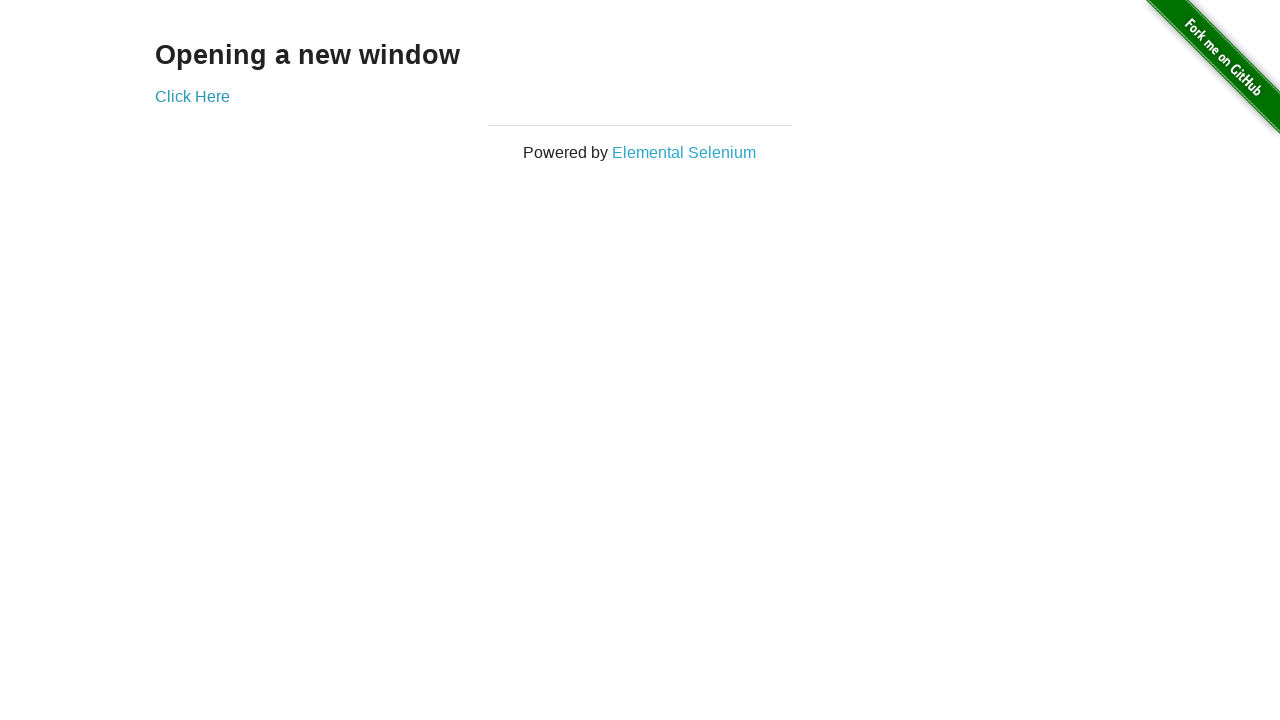

Verified 'New Window' heading in child window
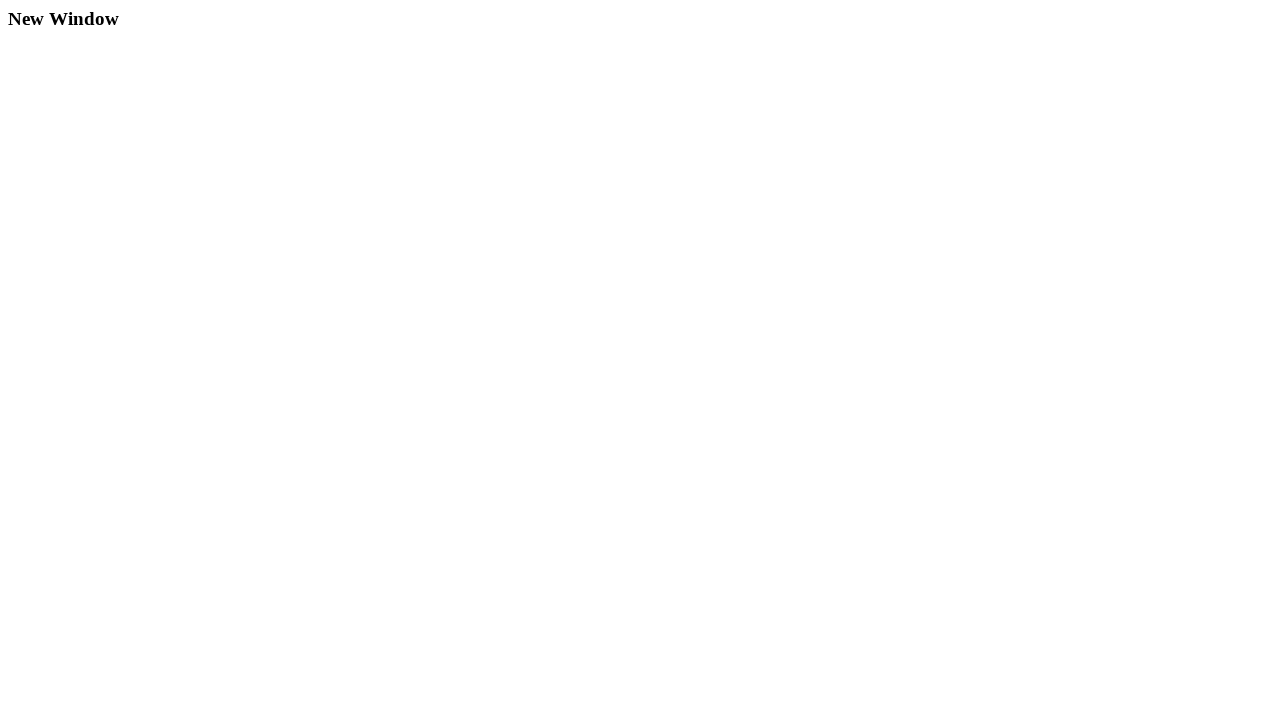

Switched focus back to parent window
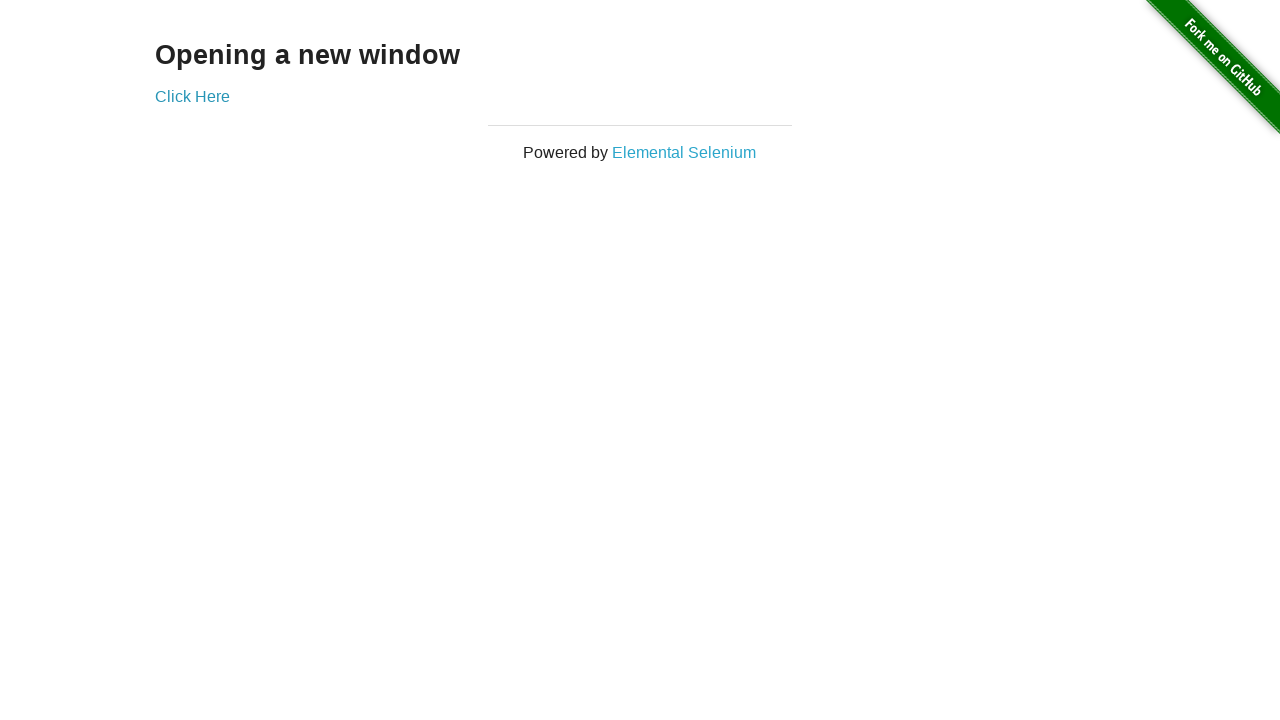

Verified heading element exists in parent window
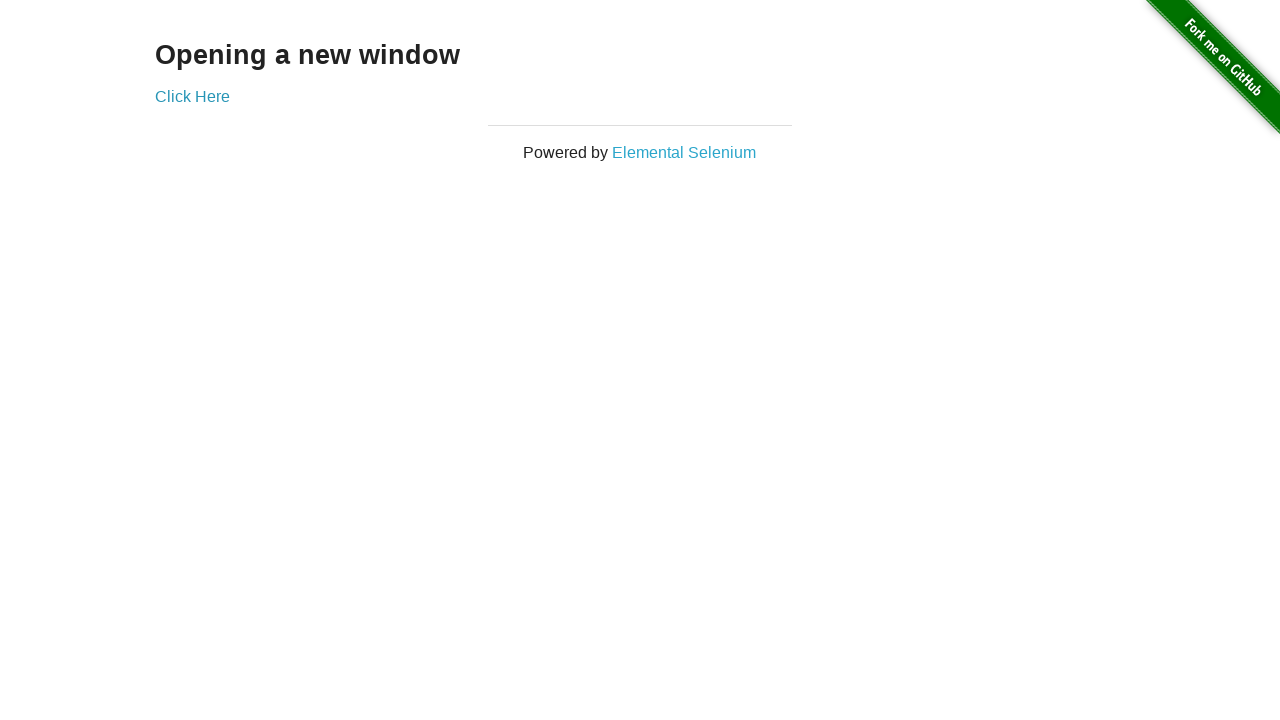

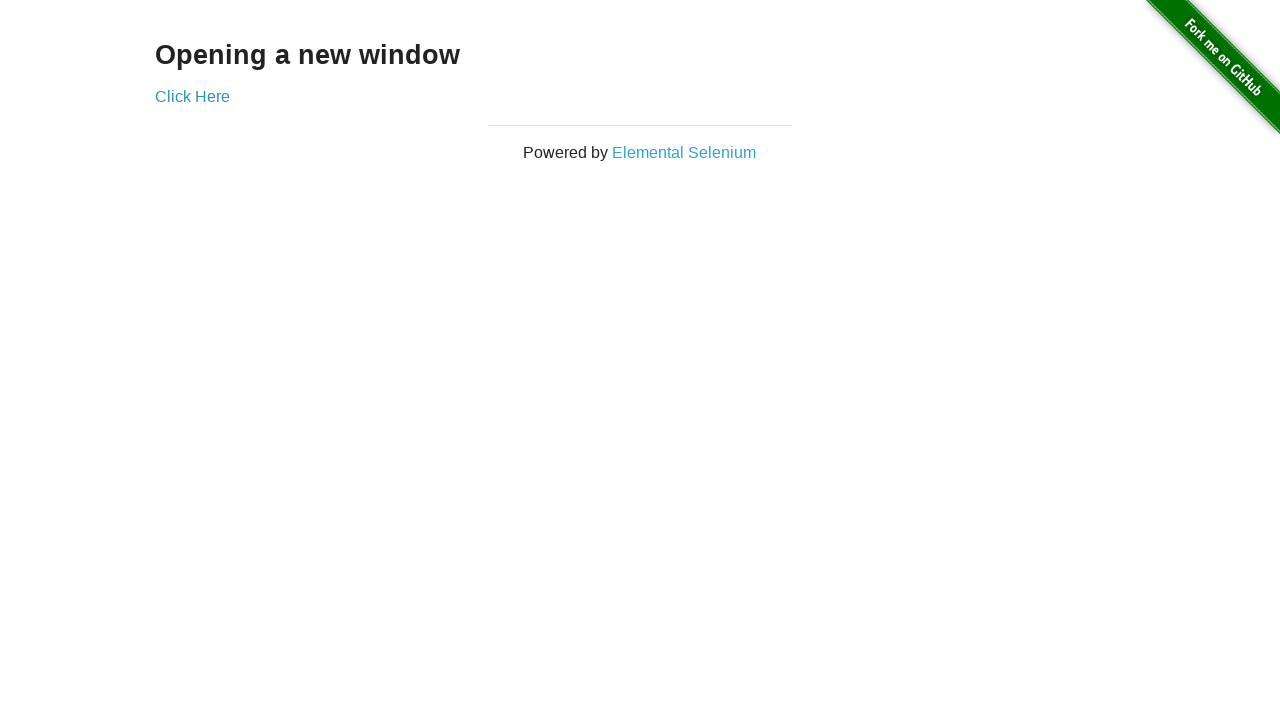